Tests the add/remove elements functionality by clicking "Add Element" button, verifying a "Delete" button appears, clicking the delete button, and verifying the element is removed from the DOM.

Starting URL: https://practice.cydeo.com/add_remove_elements/

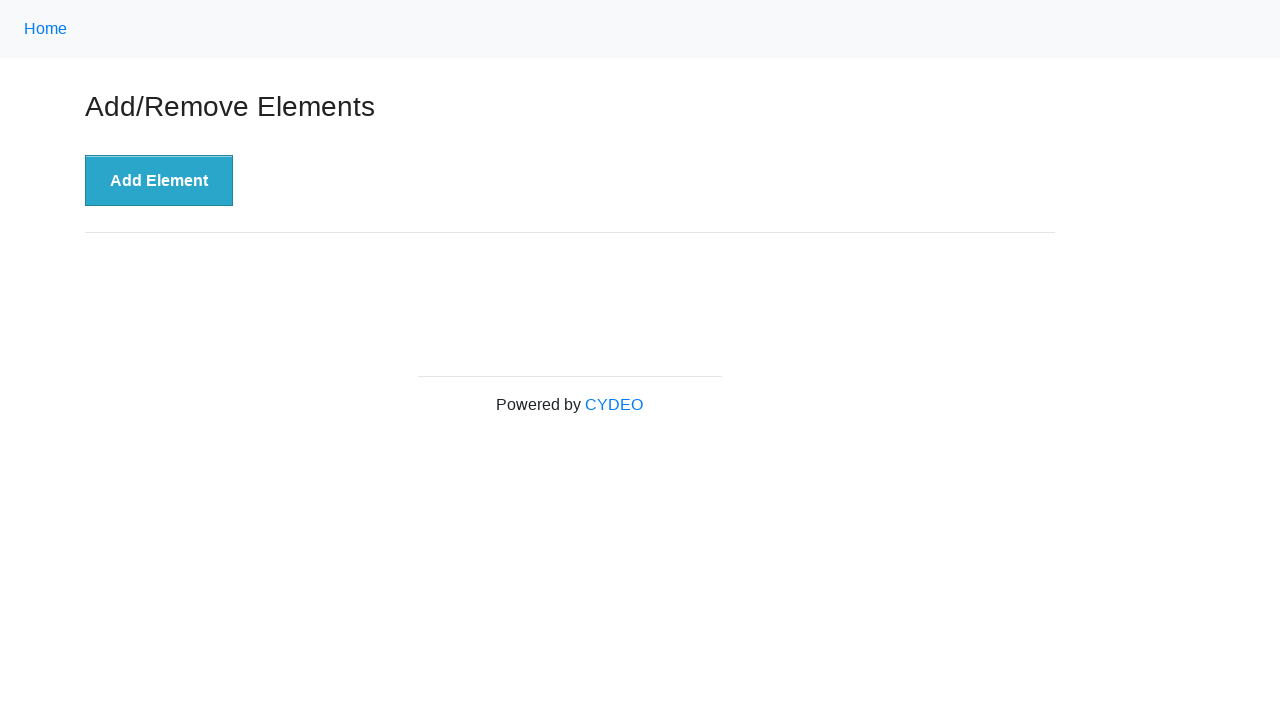

Clicked the 'Add Element' button at (159, 181) on xpath=//button[text()='Add Element']
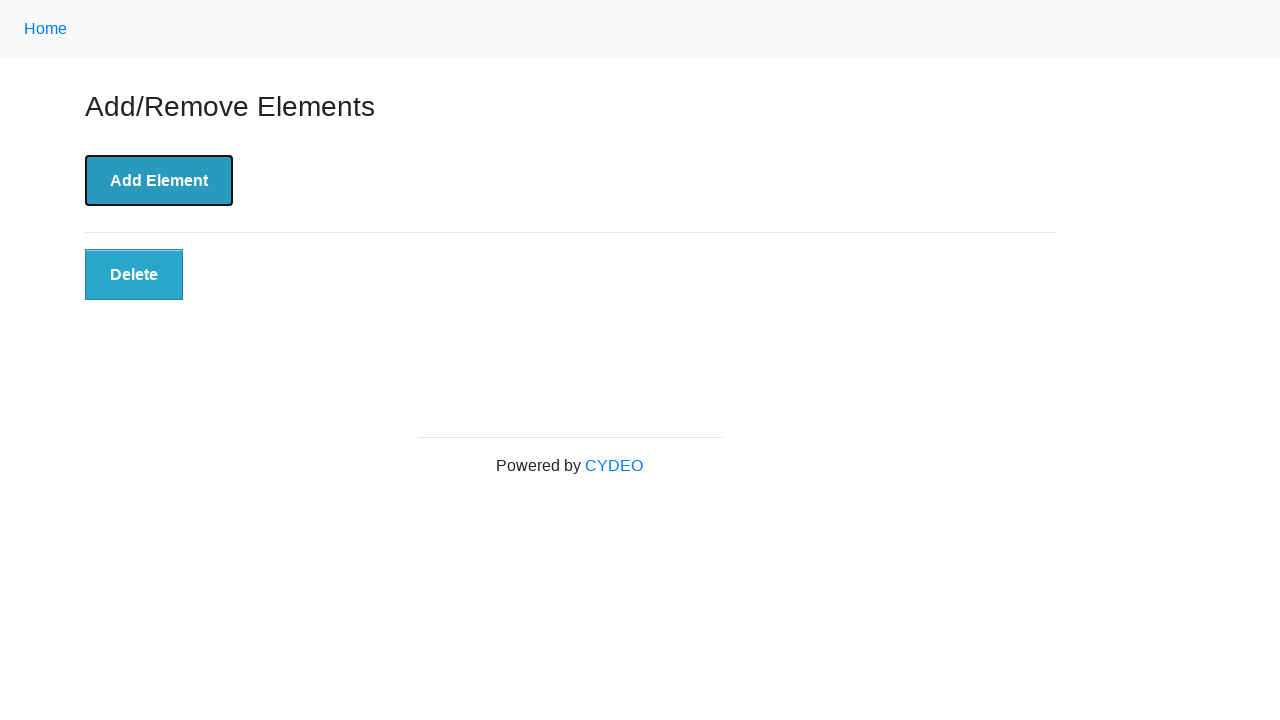

Verified the 'Delete' button appeared in the DOM
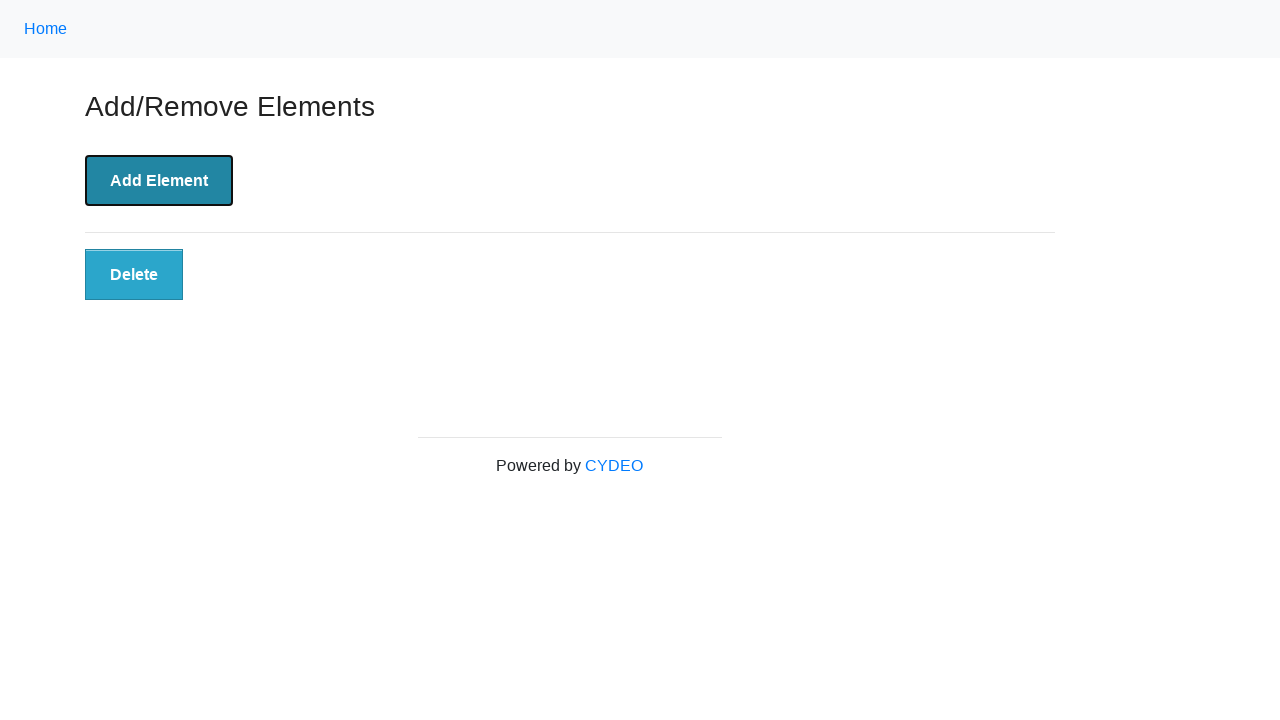

Clicked the 'Delete' button at (134, 275) on button.added-manually
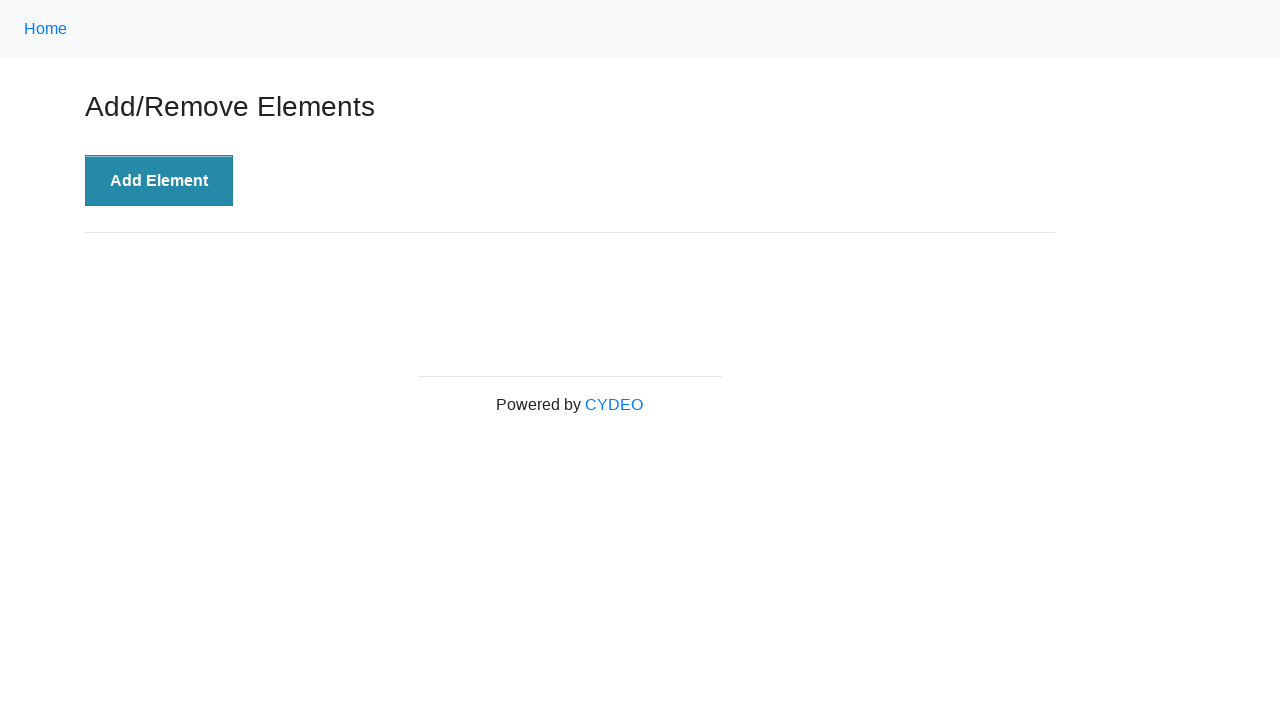

Verified the 'Delete' button was removed from the DOM
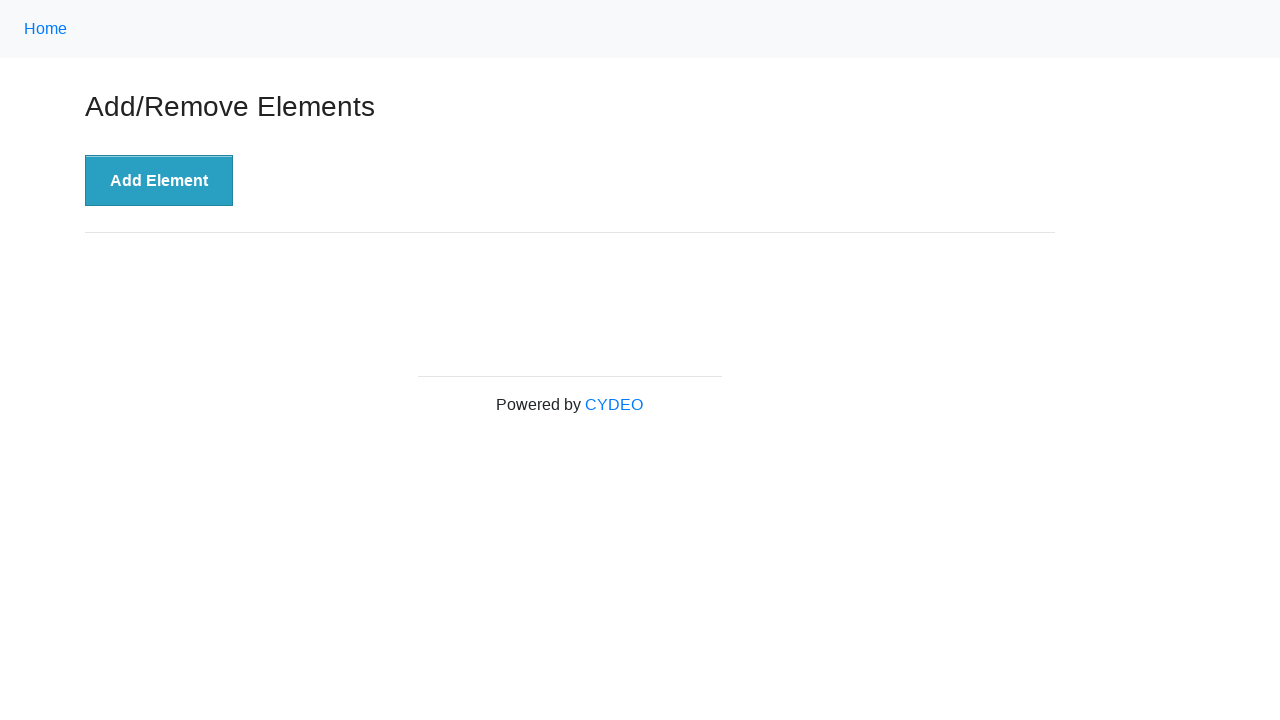

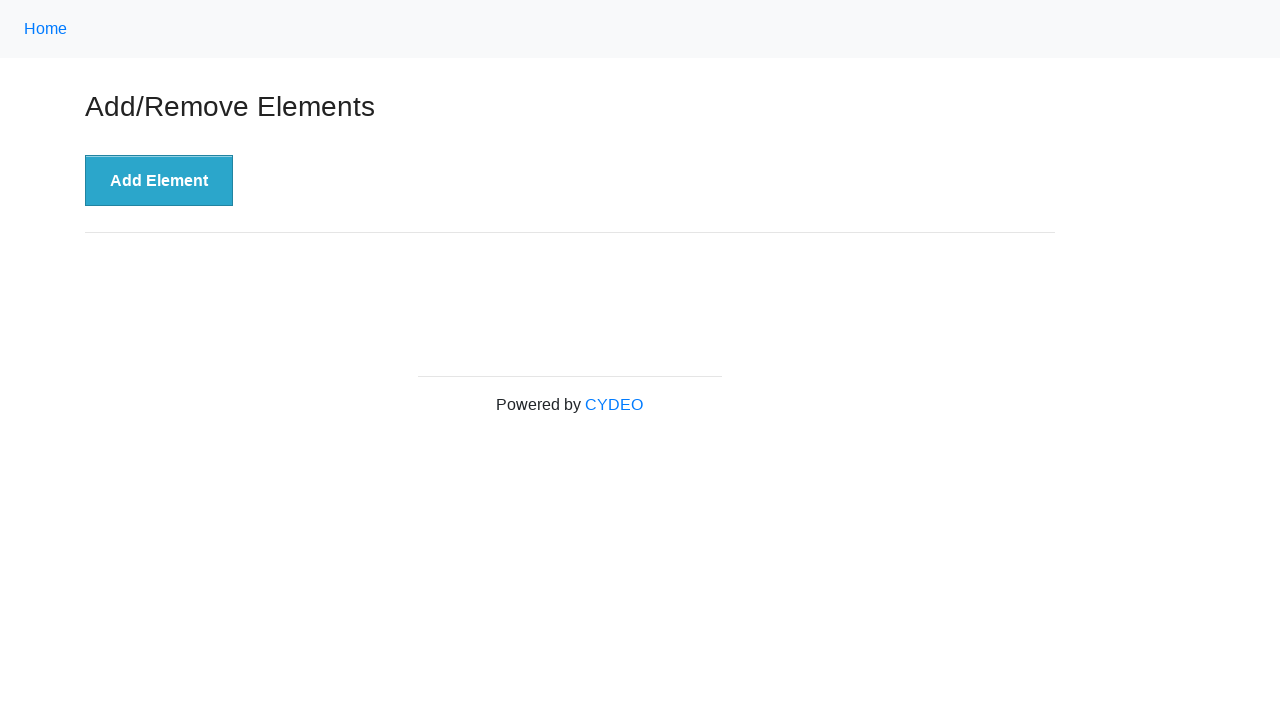